Navigates to a Chilean news website's national section, waits for news items to load, and clicks through pagination to load more news articles.

Starting URL: https://www.emol.com/nacional

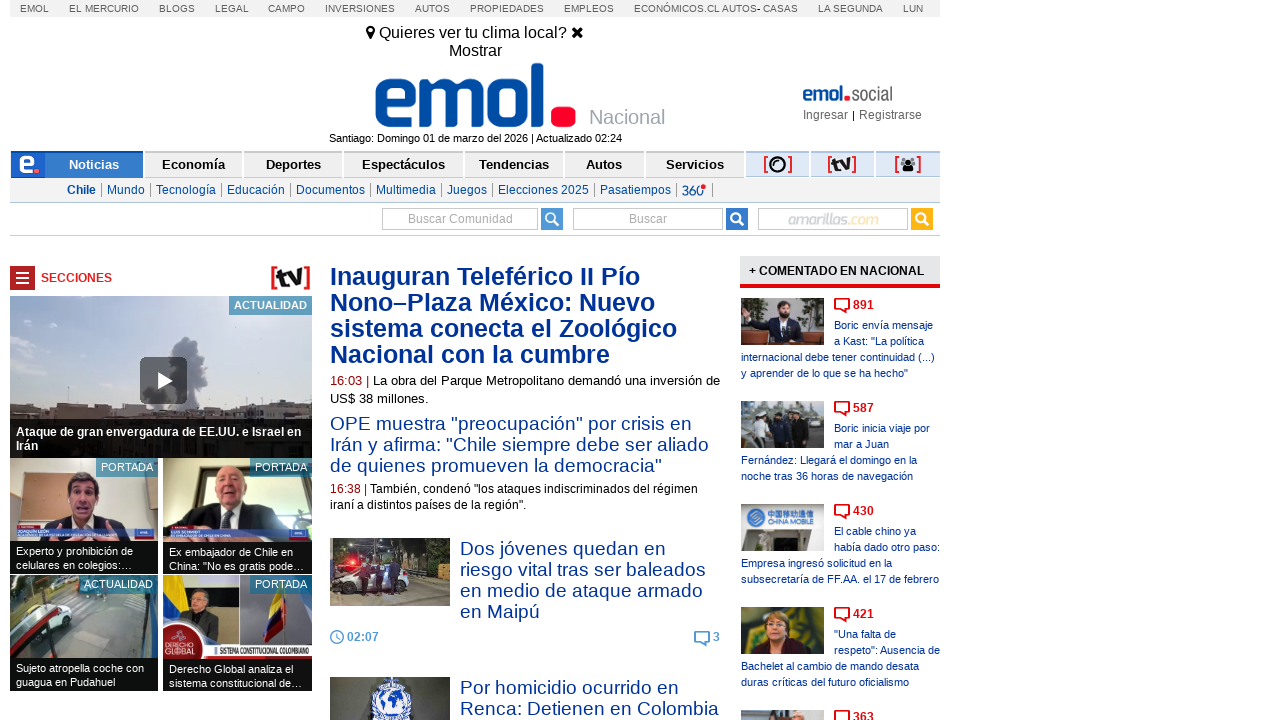

Waited for news list to load on Chilean news website
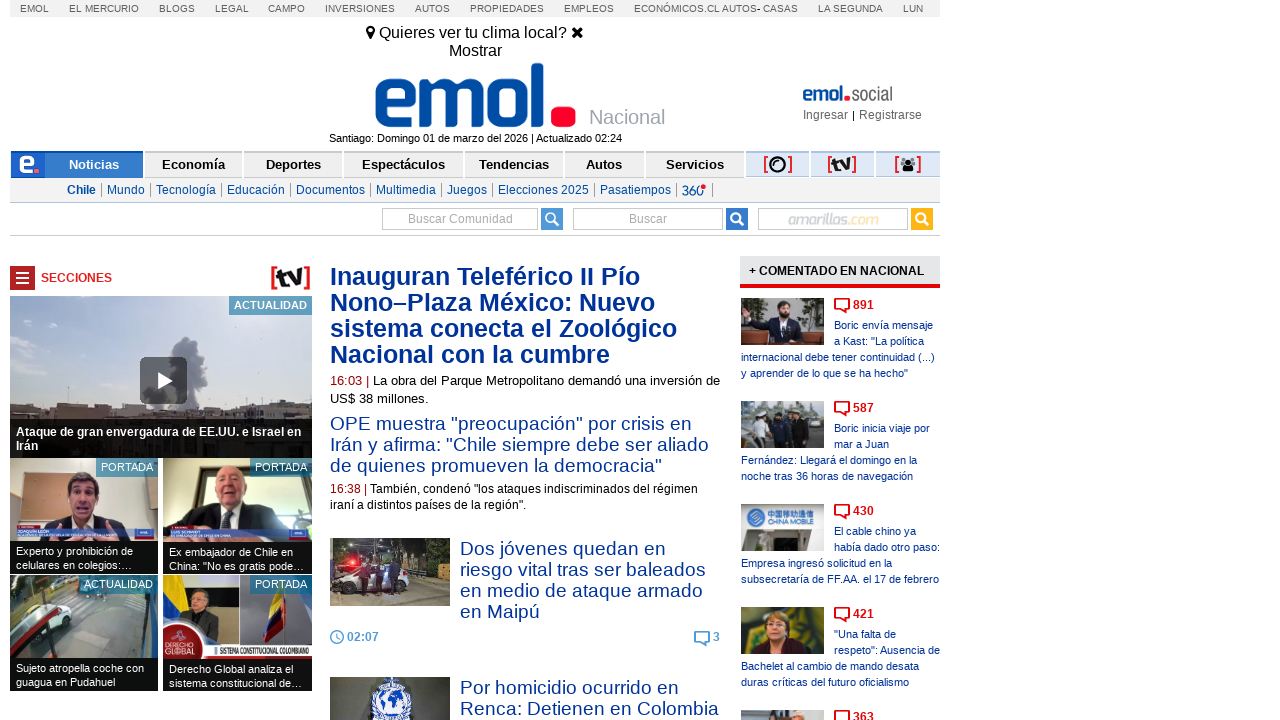

Verified news items are present in the list
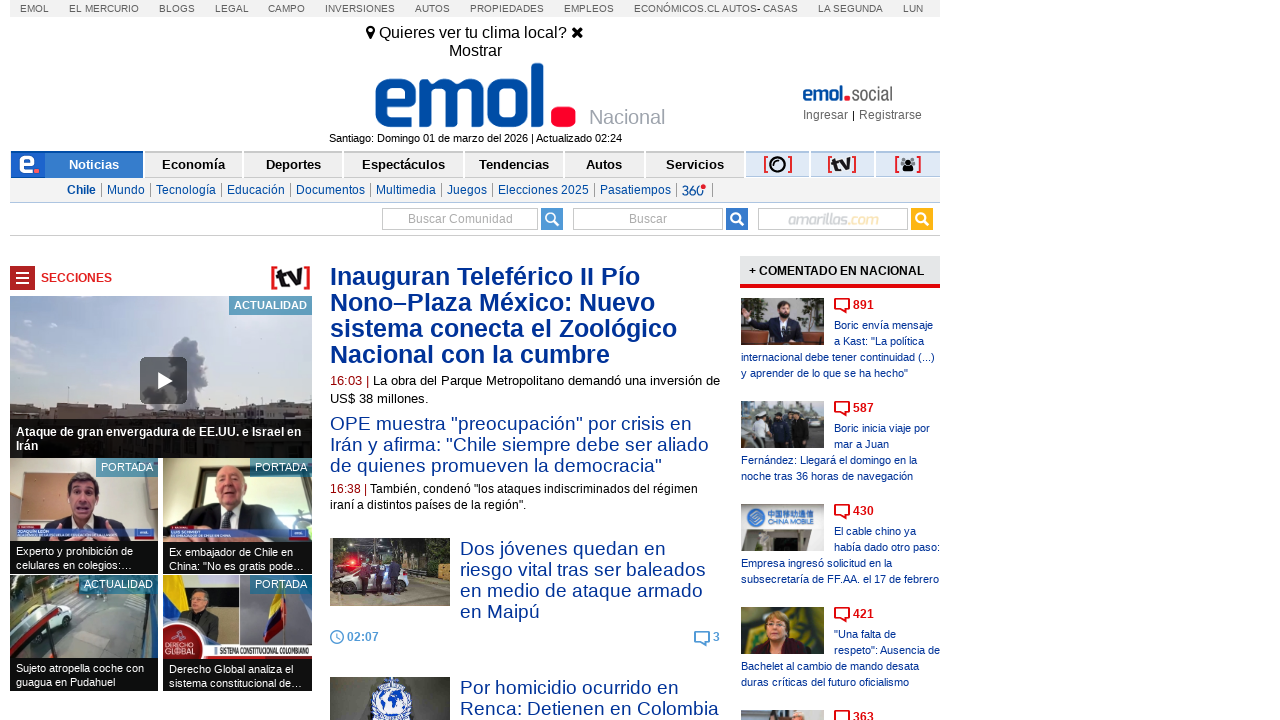

Located pagination next button
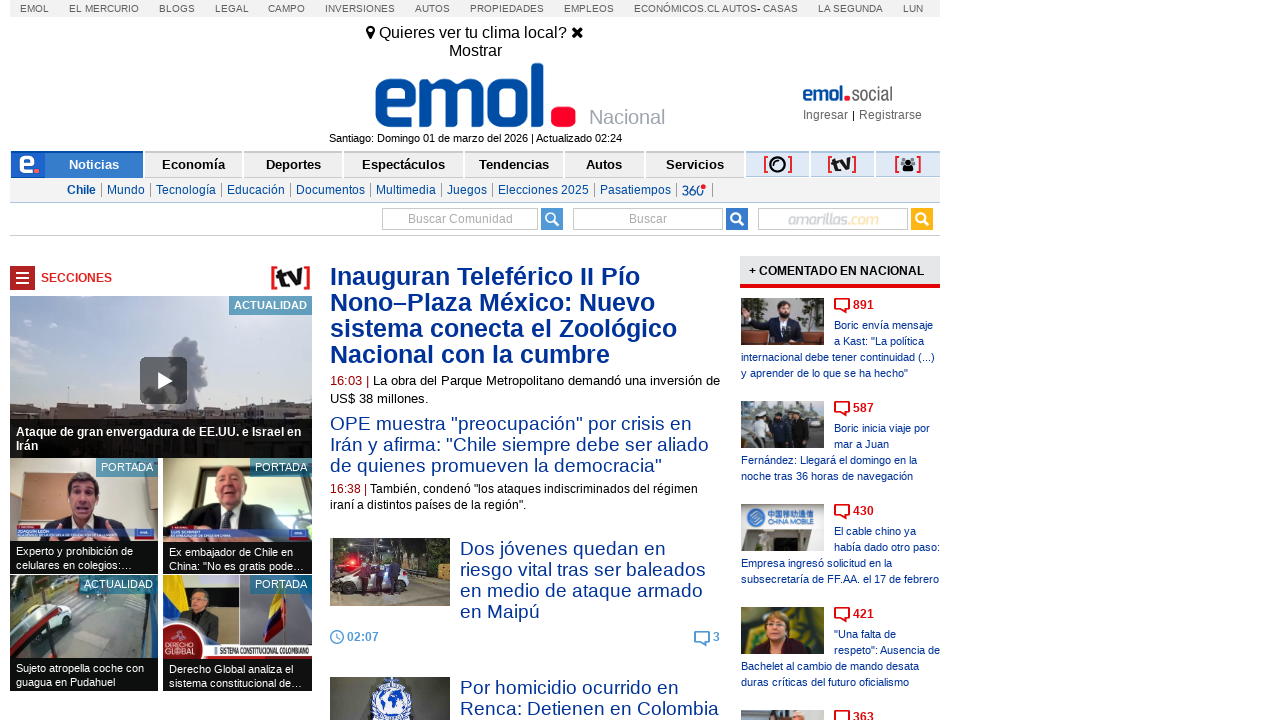

Clicked pagination next button to load more news articles at (643, 361) on xpath=//*[@id="li_next"]/a
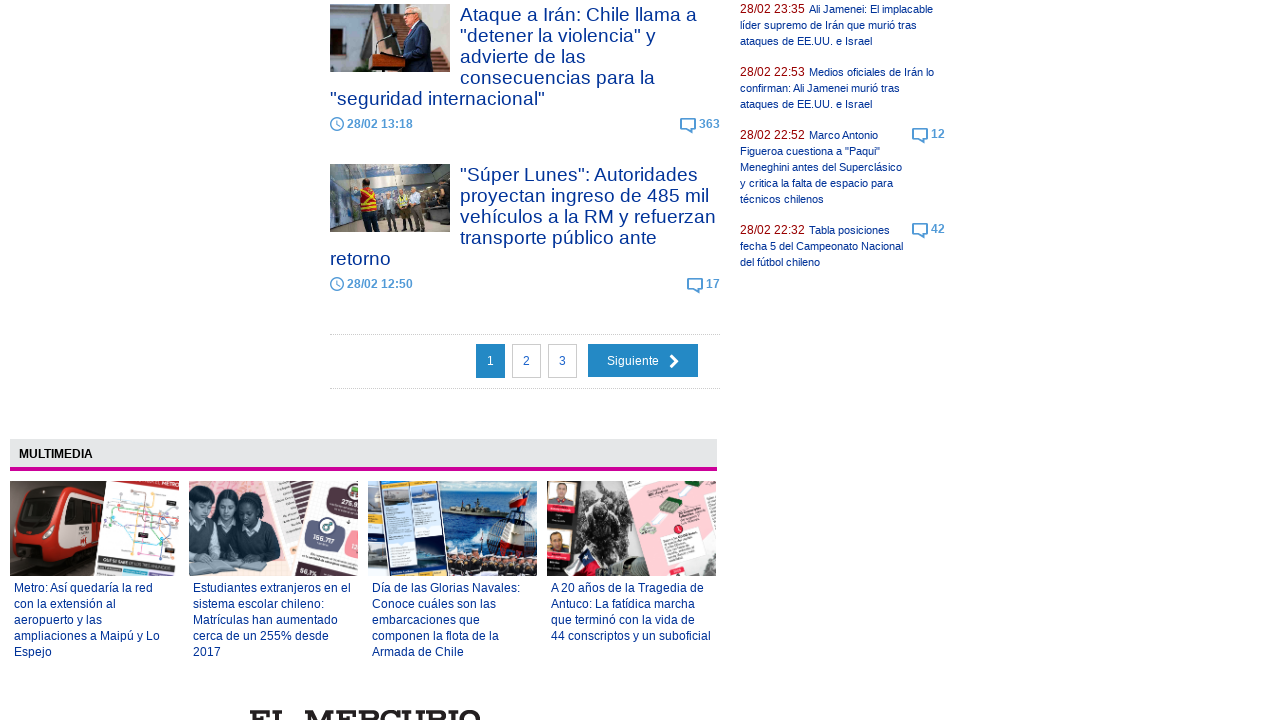

Waited for new news items to load after pagination
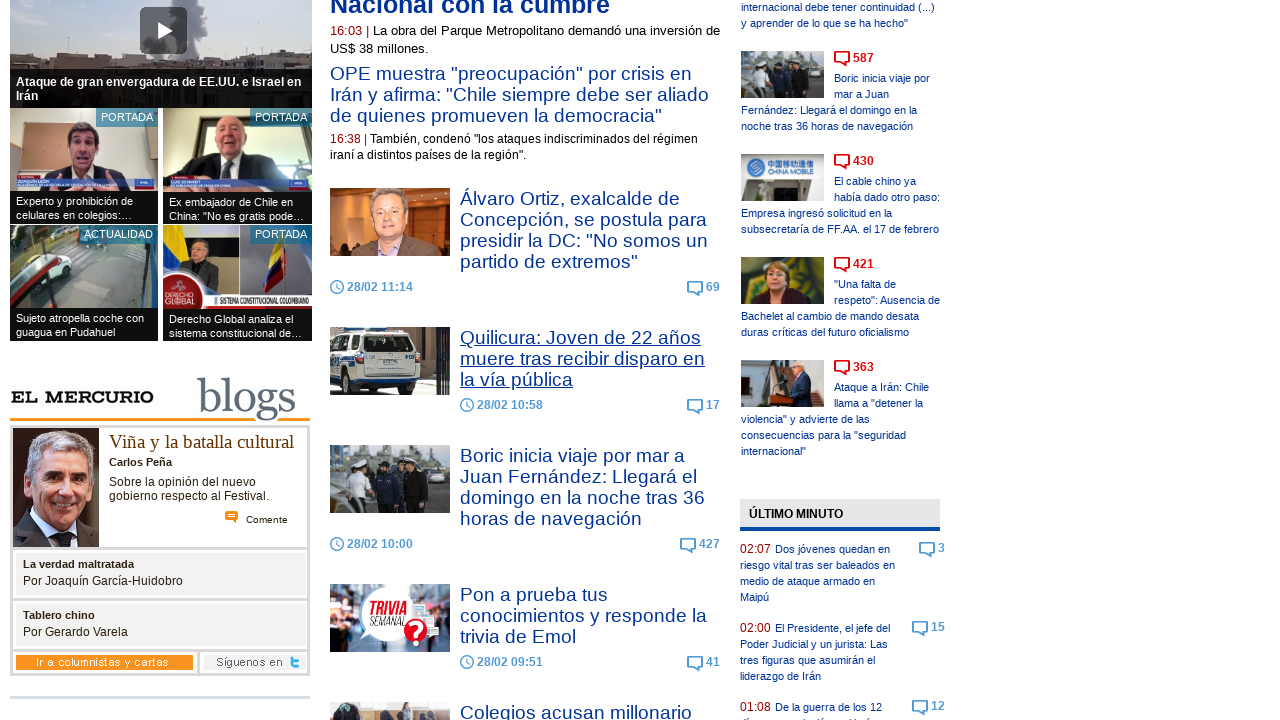

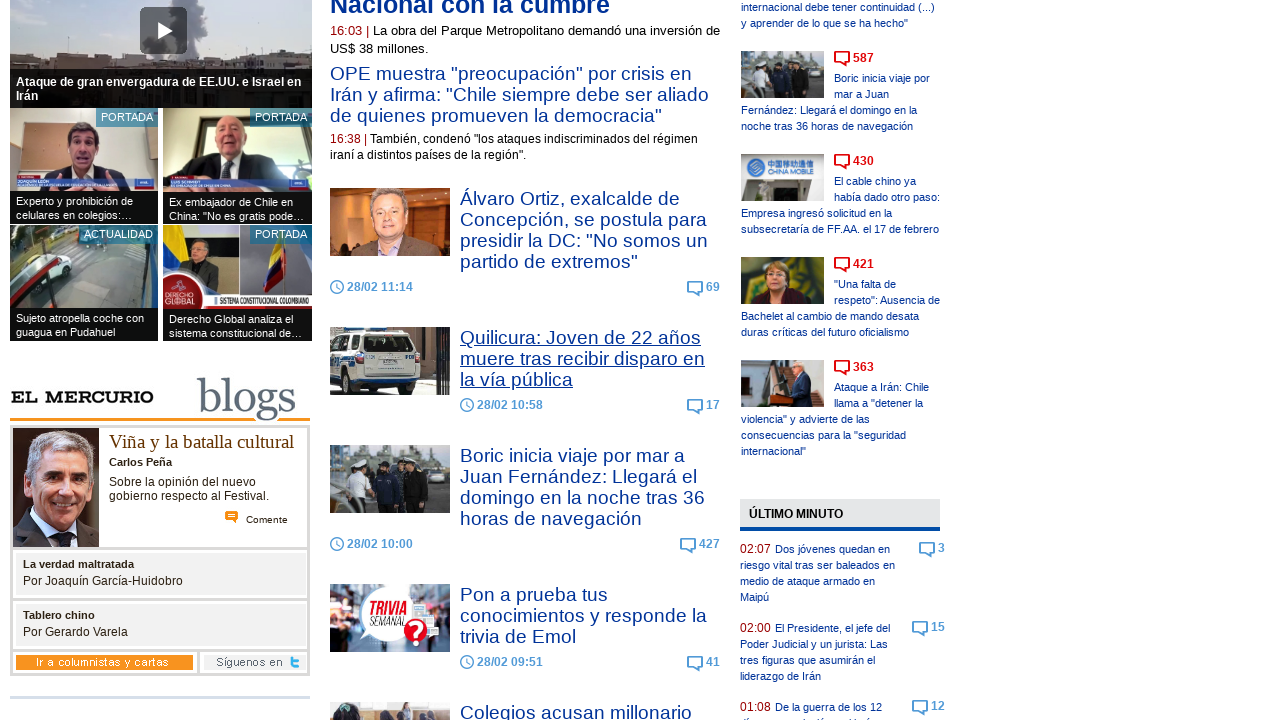